Tests basic elements form by filling first name, last name, and company name fields, then verifying the alert popup

Starting URL: http://automationbykrishna.com/#

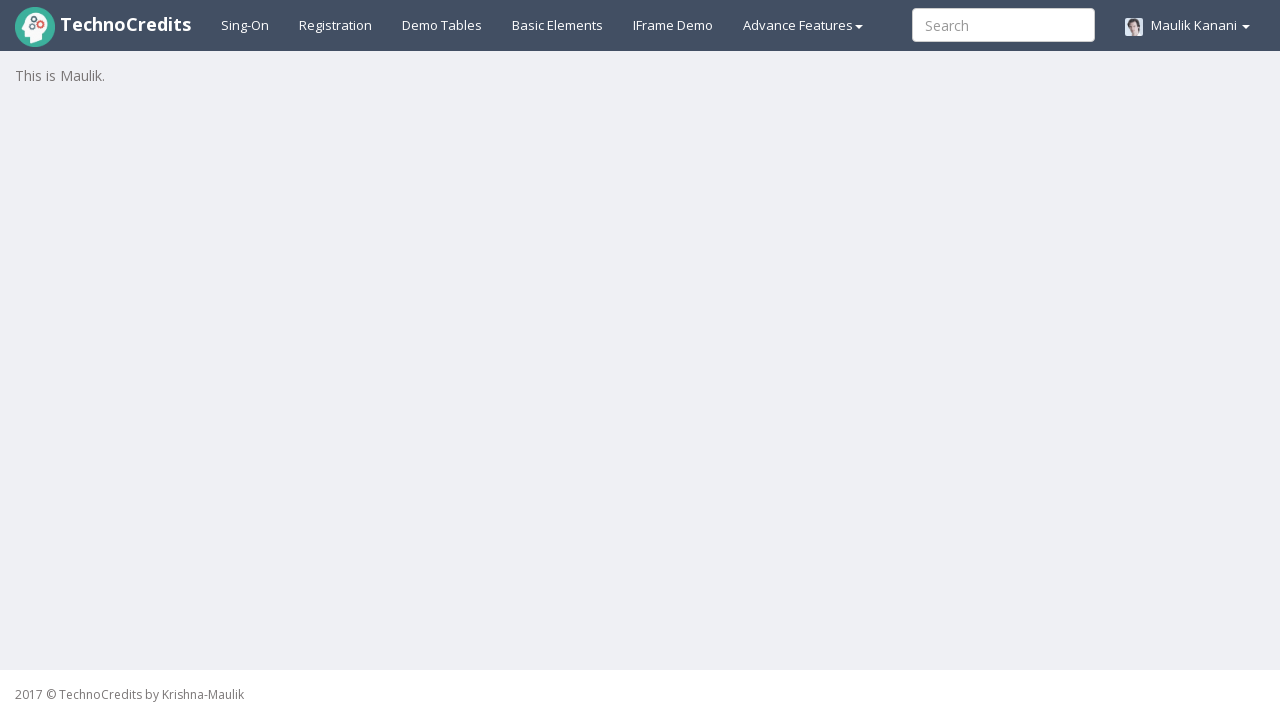

Clicked on Basic Elements link at (558, 25) on a#basicelements
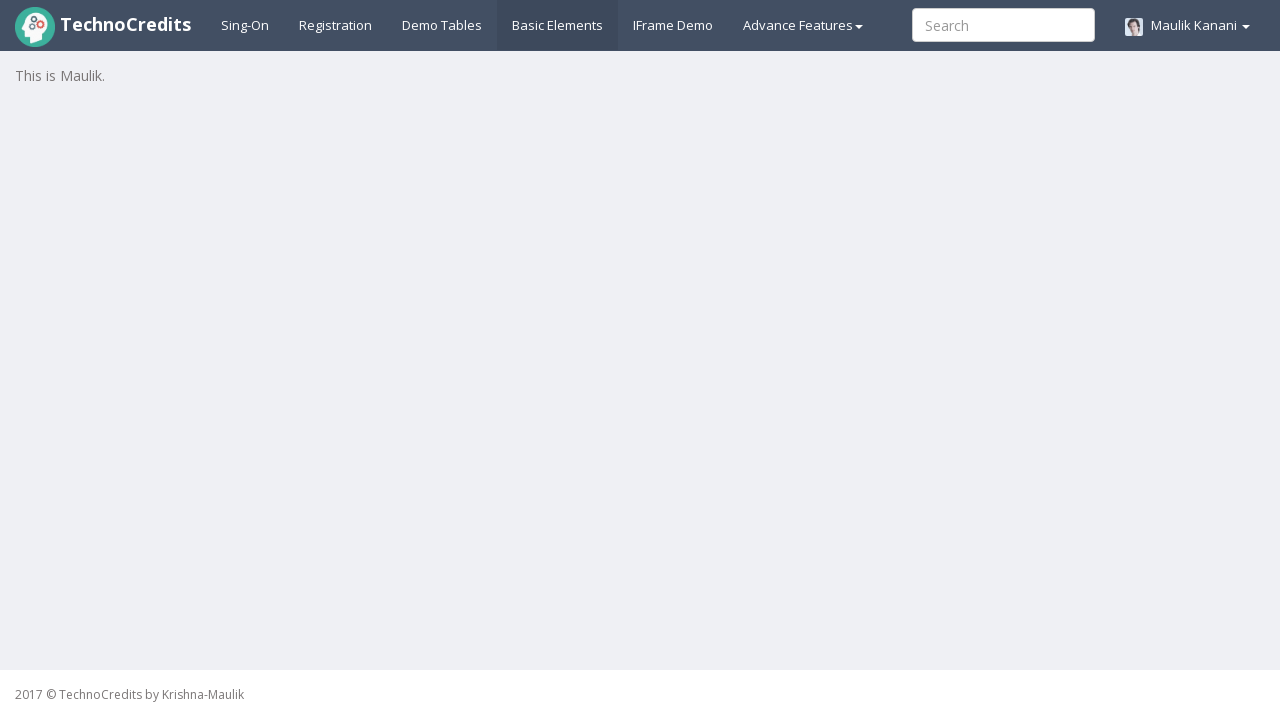

Basic Elements form loaded - First Name field is visible
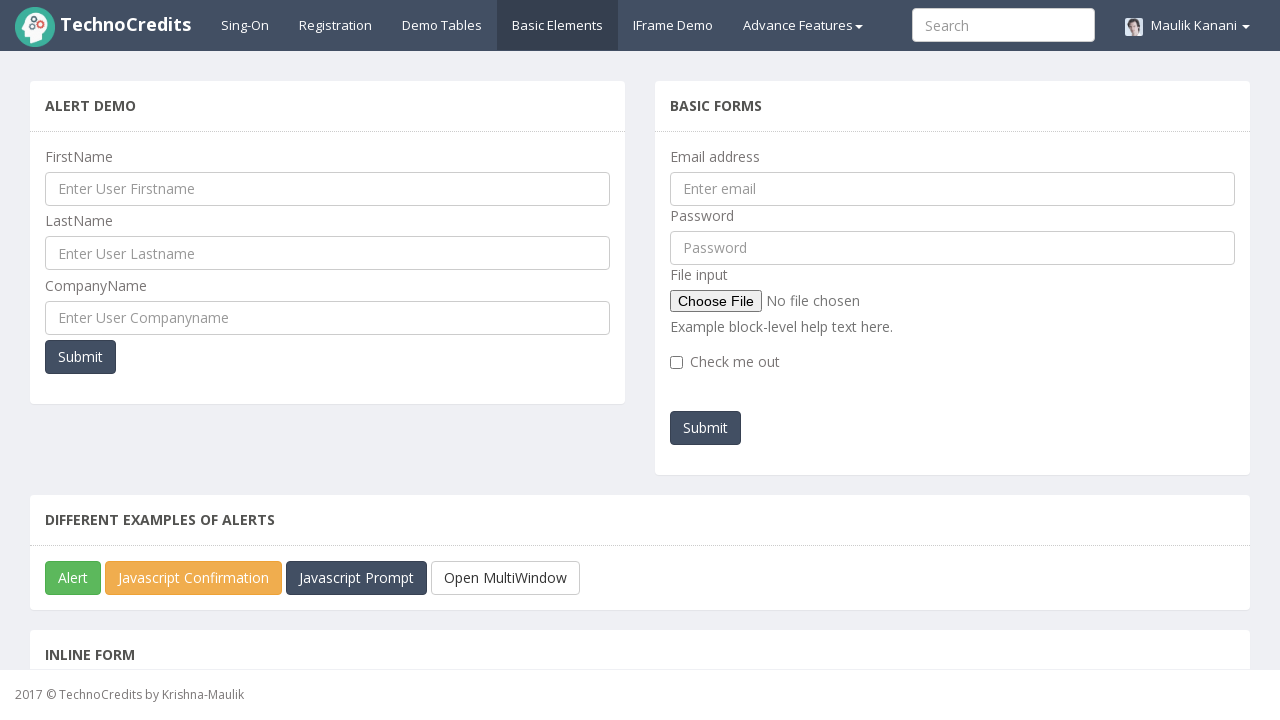

Filled First Name field with 'Dharma' on input[name='ufname']
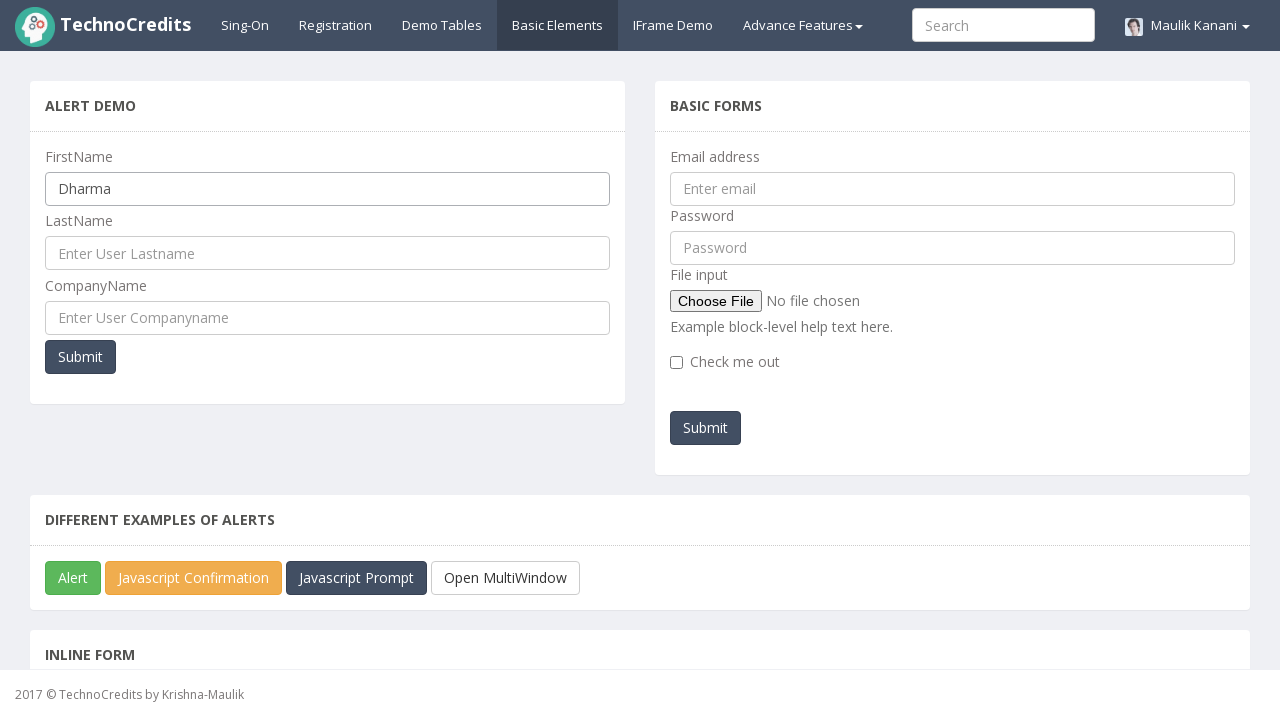

Filled Last Name field with 'Kanani' on input[name='ulname']
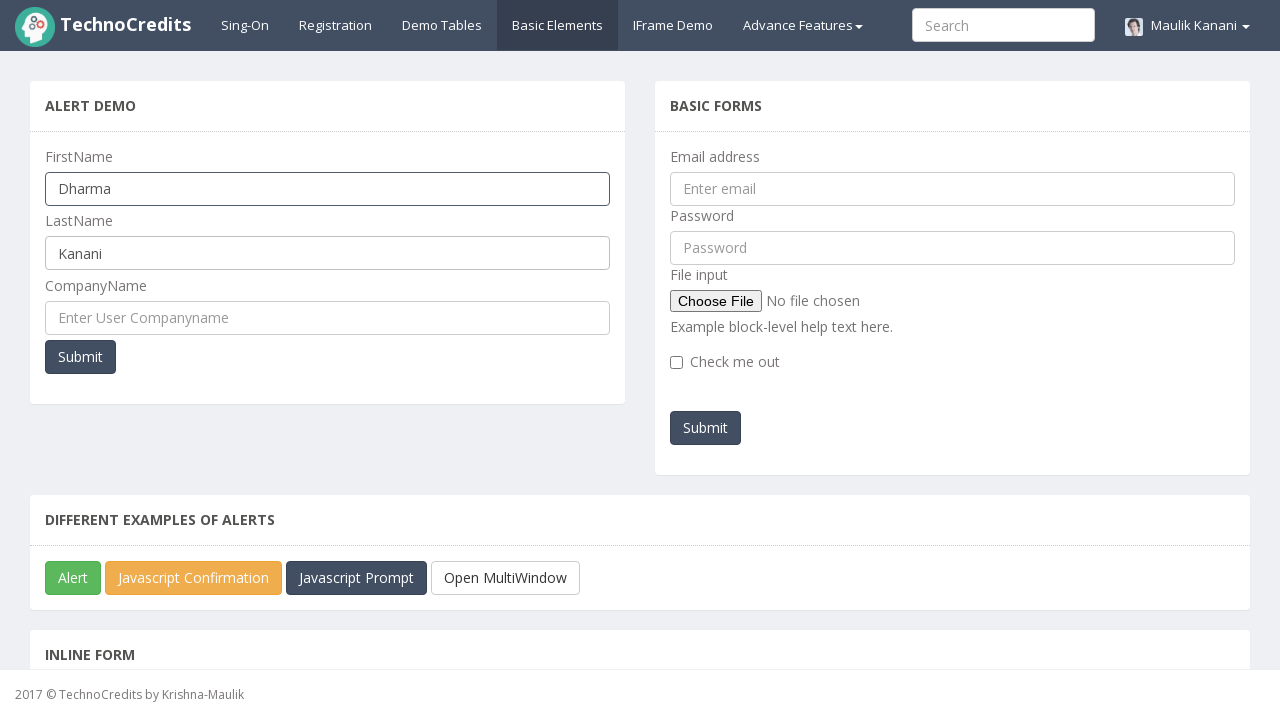

Filled Company Name field with 'Technocredits' on input[name='cmpname']
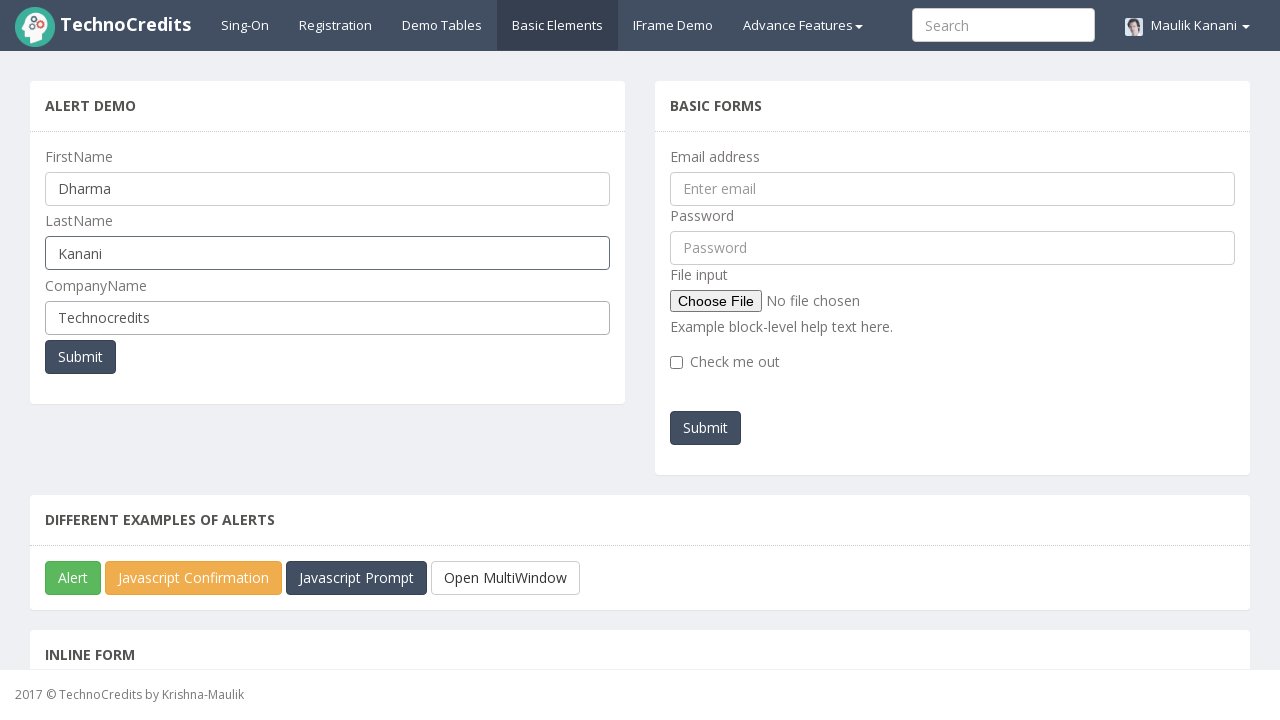

Clicked Submit button to trigger alert popup at (80, 357) on button[onclick='myFunctionPopUp()']
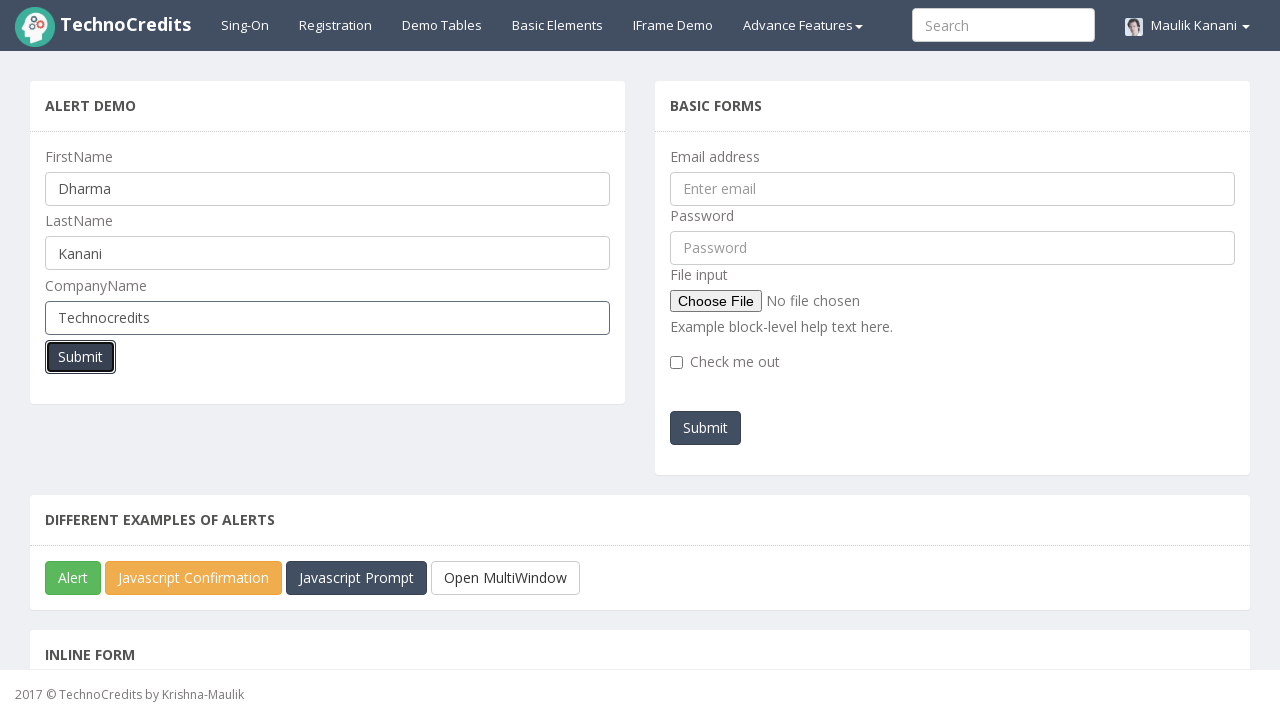

Alert popup accepted and dismissed
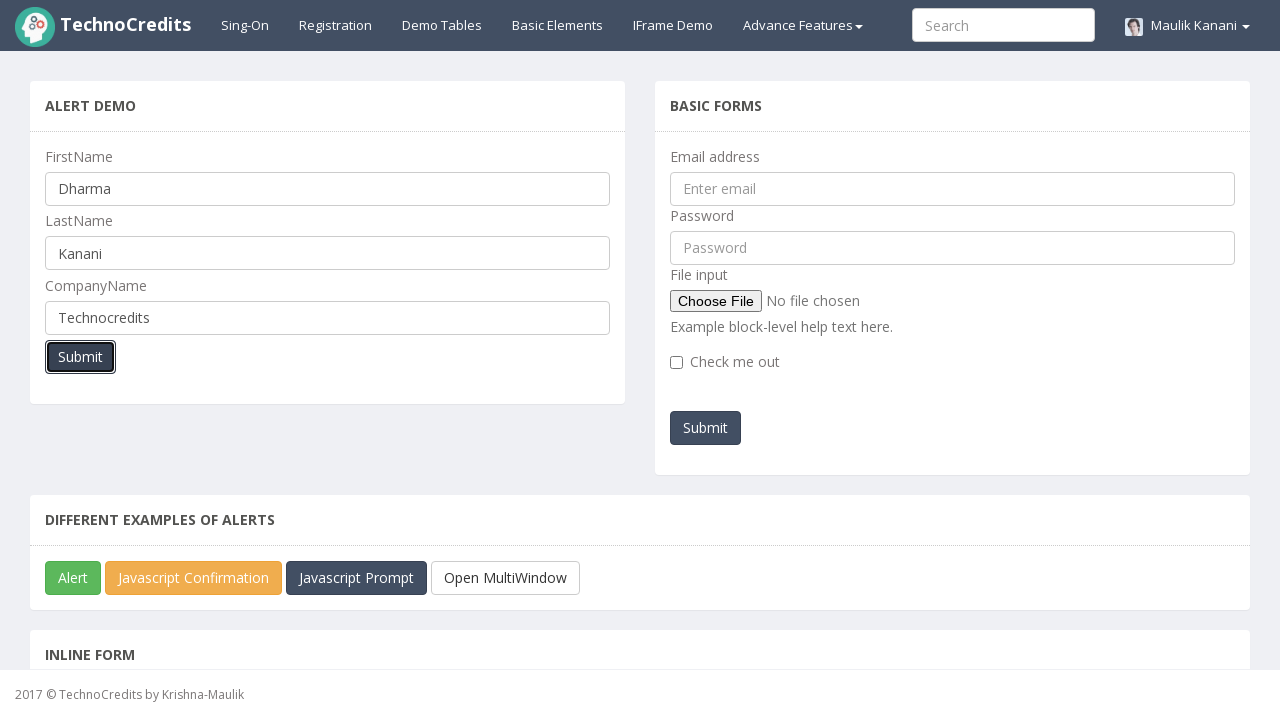

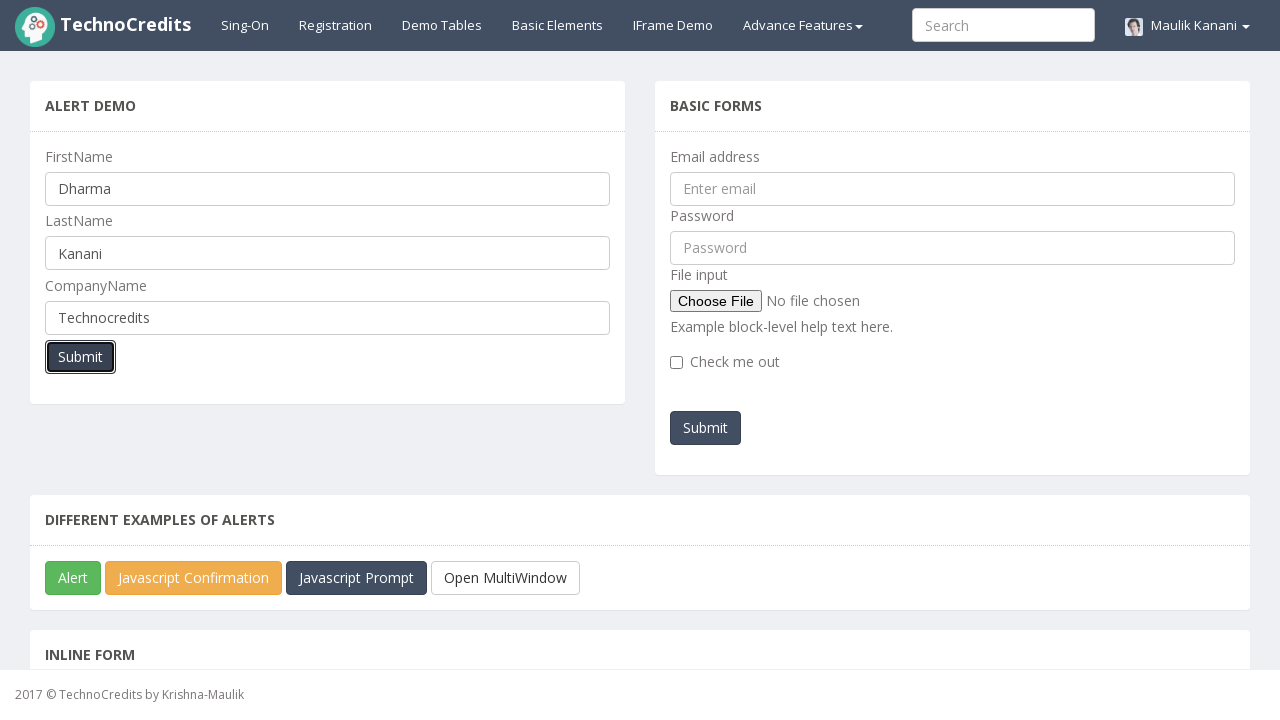